Tests clicking a button with a dynamic ID on the UI Testing Playground by locating it via its CSS class instead of the changing ID attribute.

Starting URL: http://uitestingplayground.com/dynamicid

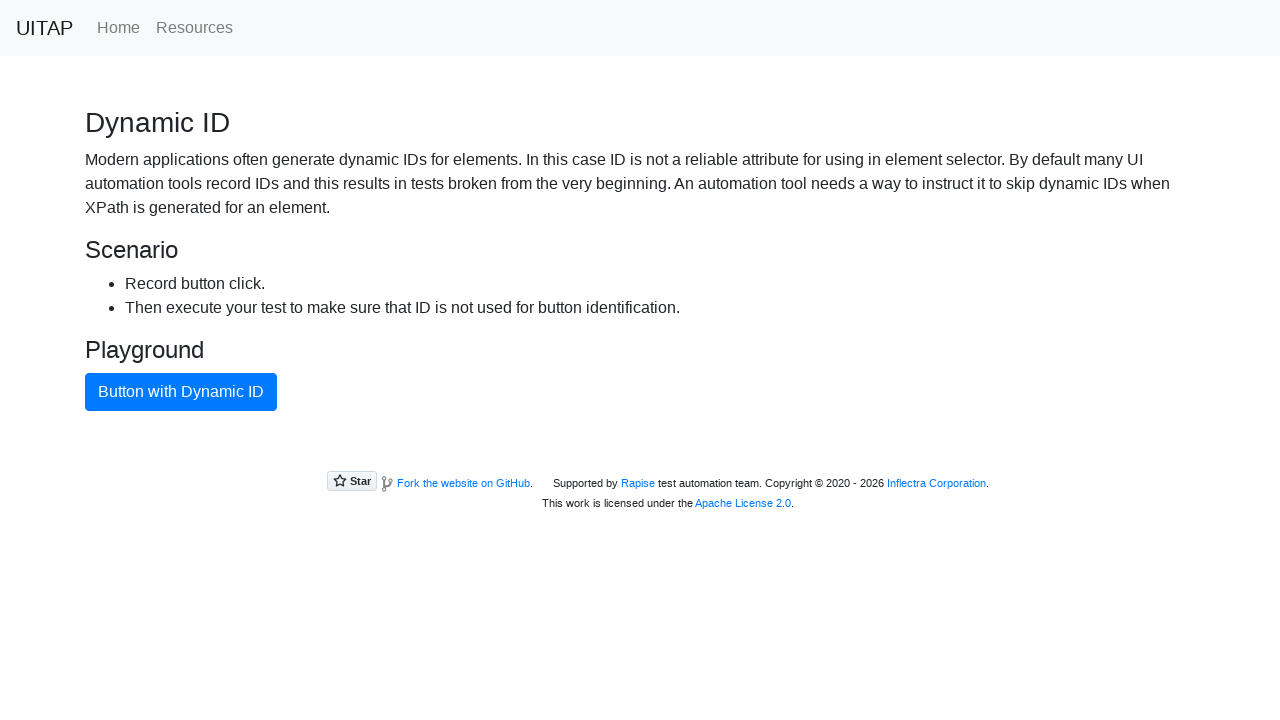

Waited for blue button with dynamic ID to be visible using consistent CSS class
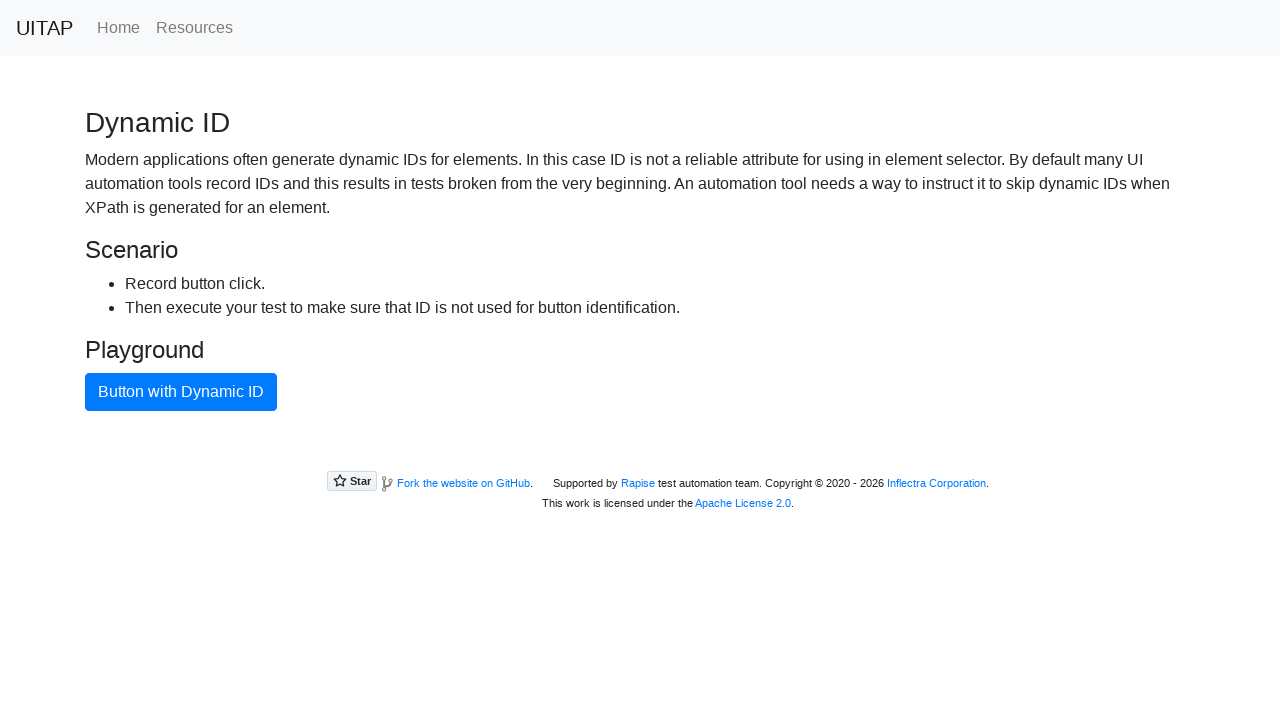

Clicked the blue button located via CSS class despite its dynamic ID at (181, 392) on .btn-primary
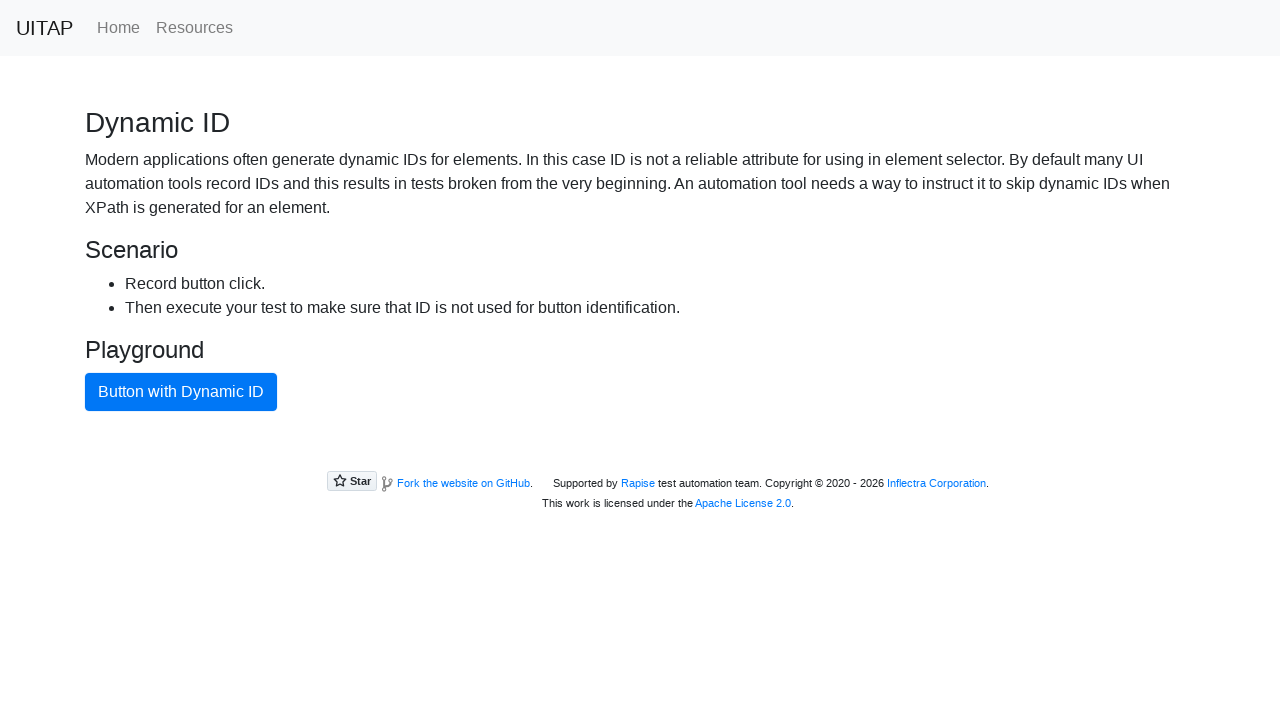

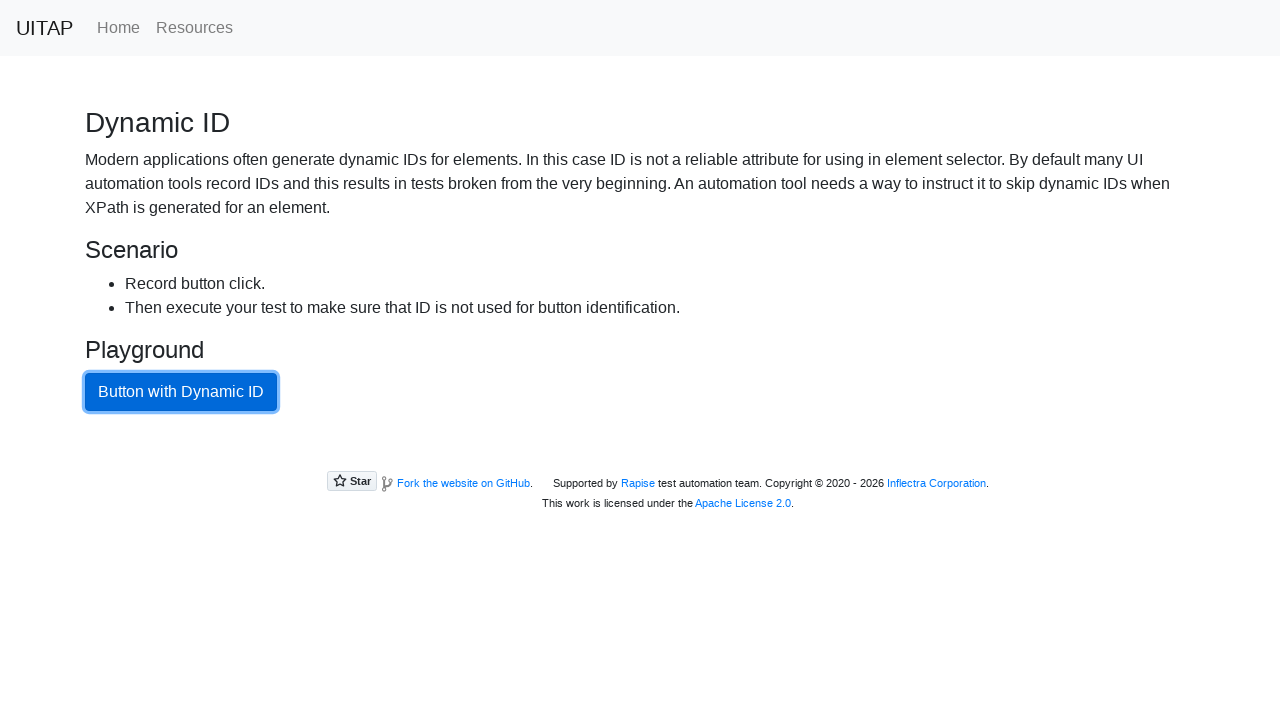